Tests scrolling to the Success Stories section on Python.org homepage and verifies the text is visible

Starting URL: https://www.python.org

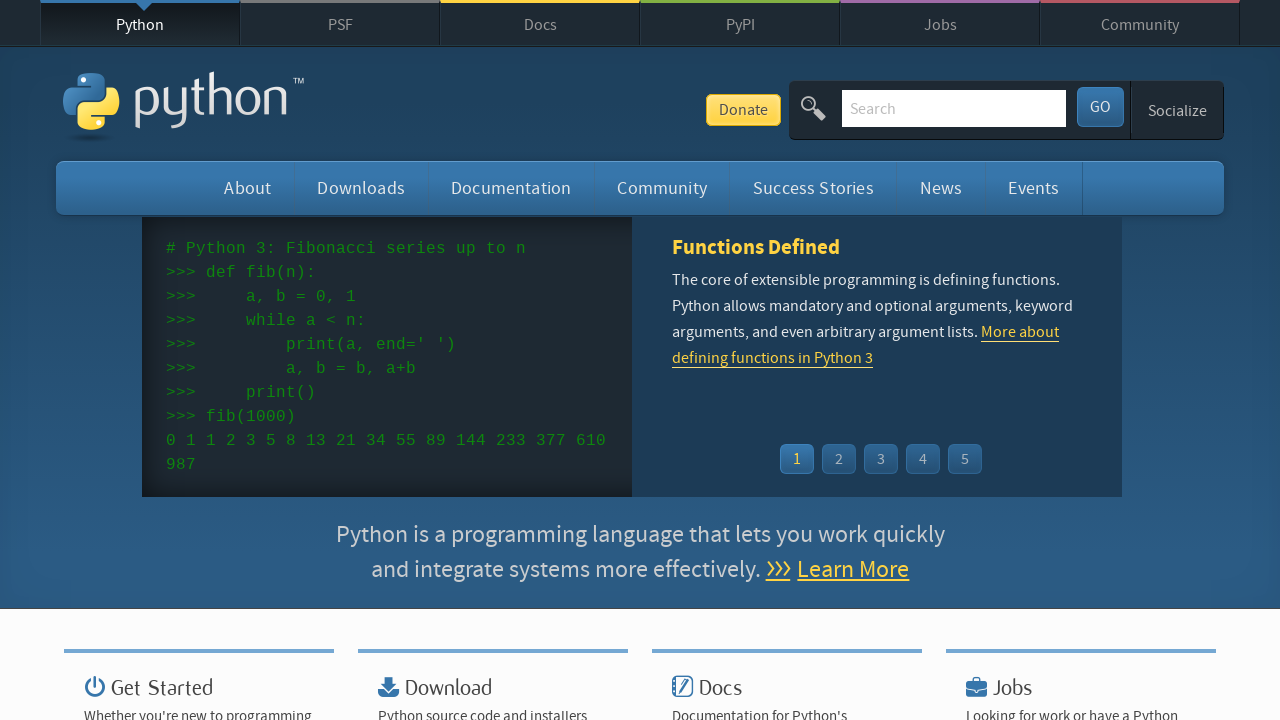

Located Success Stories heading element
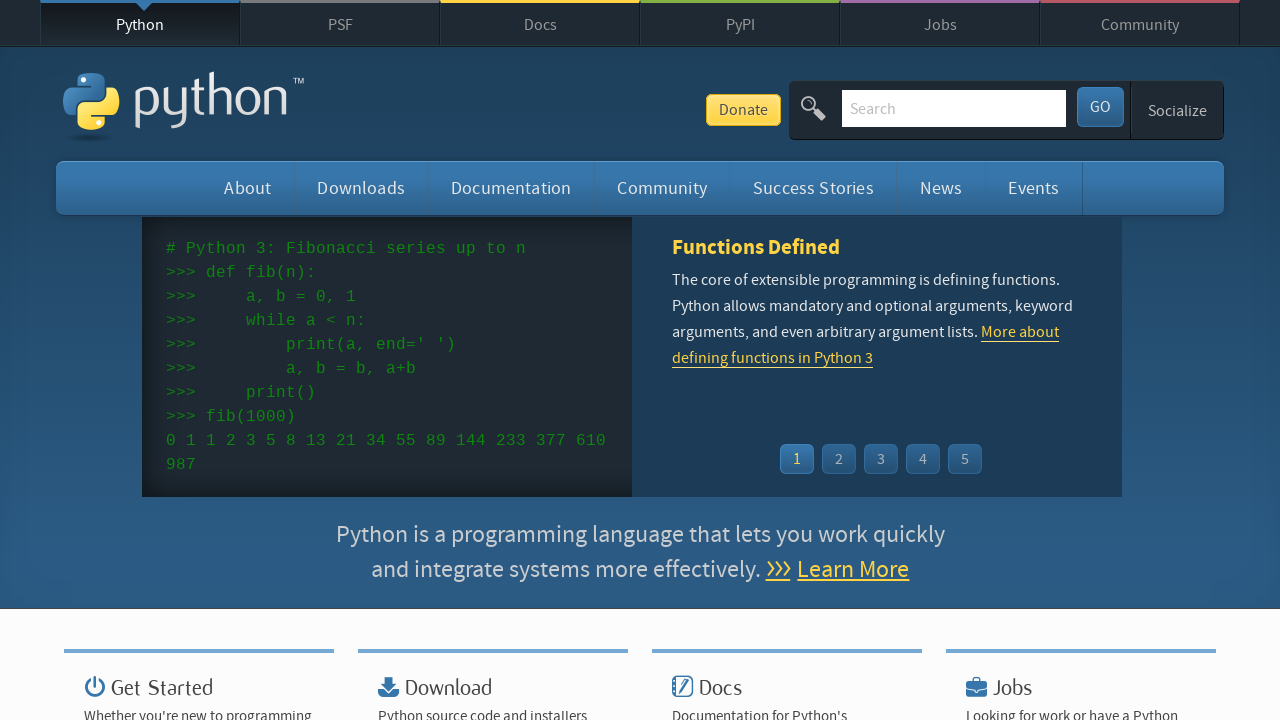

Scrolled to Success Stories section
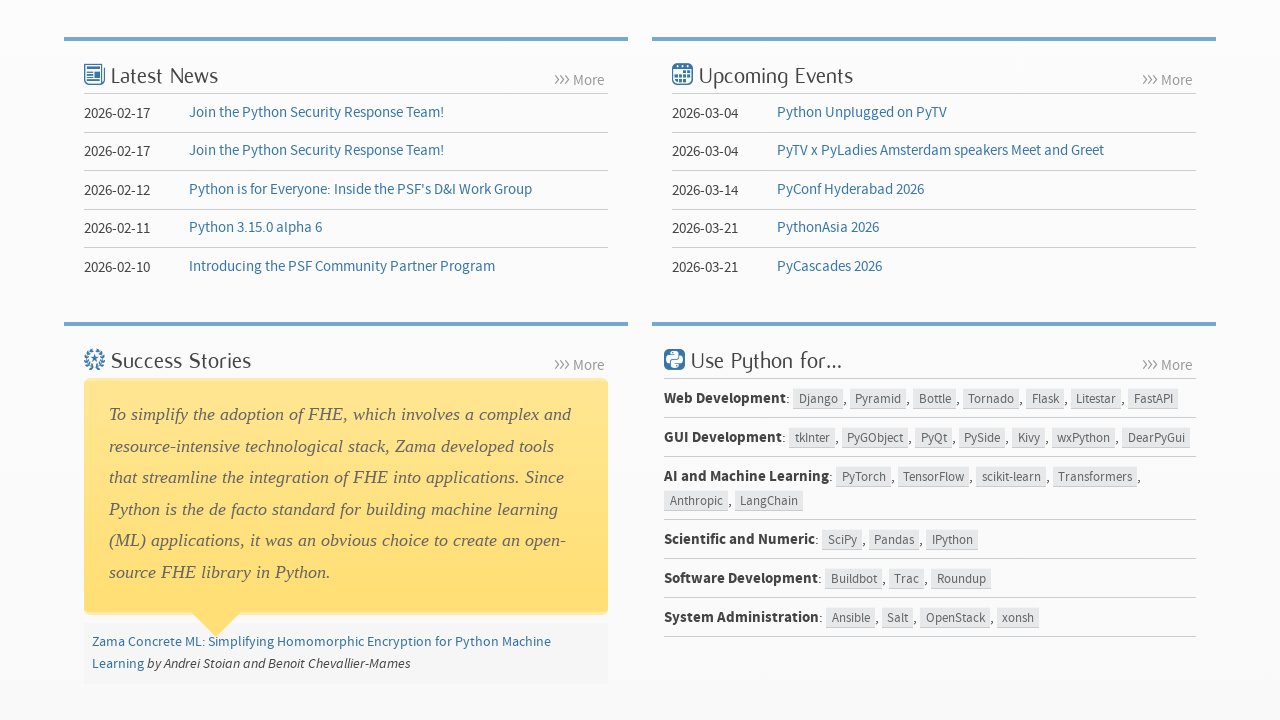

Verified Success Stories text is visible
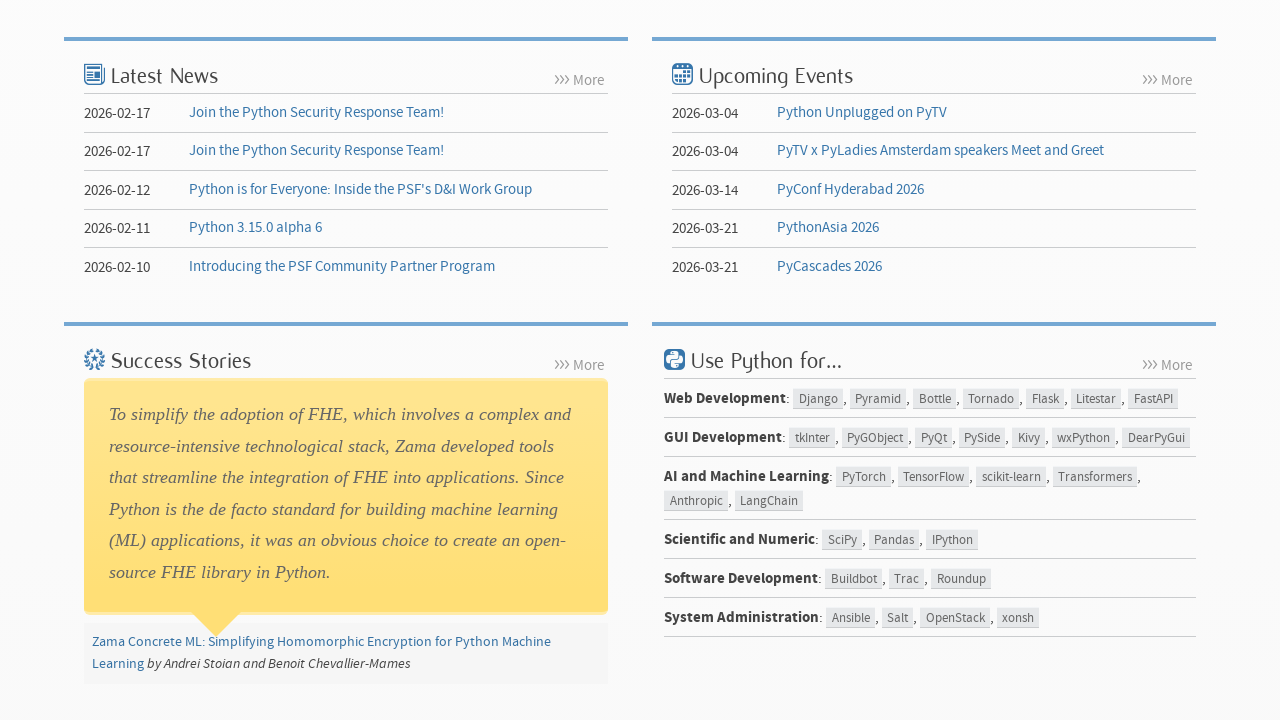

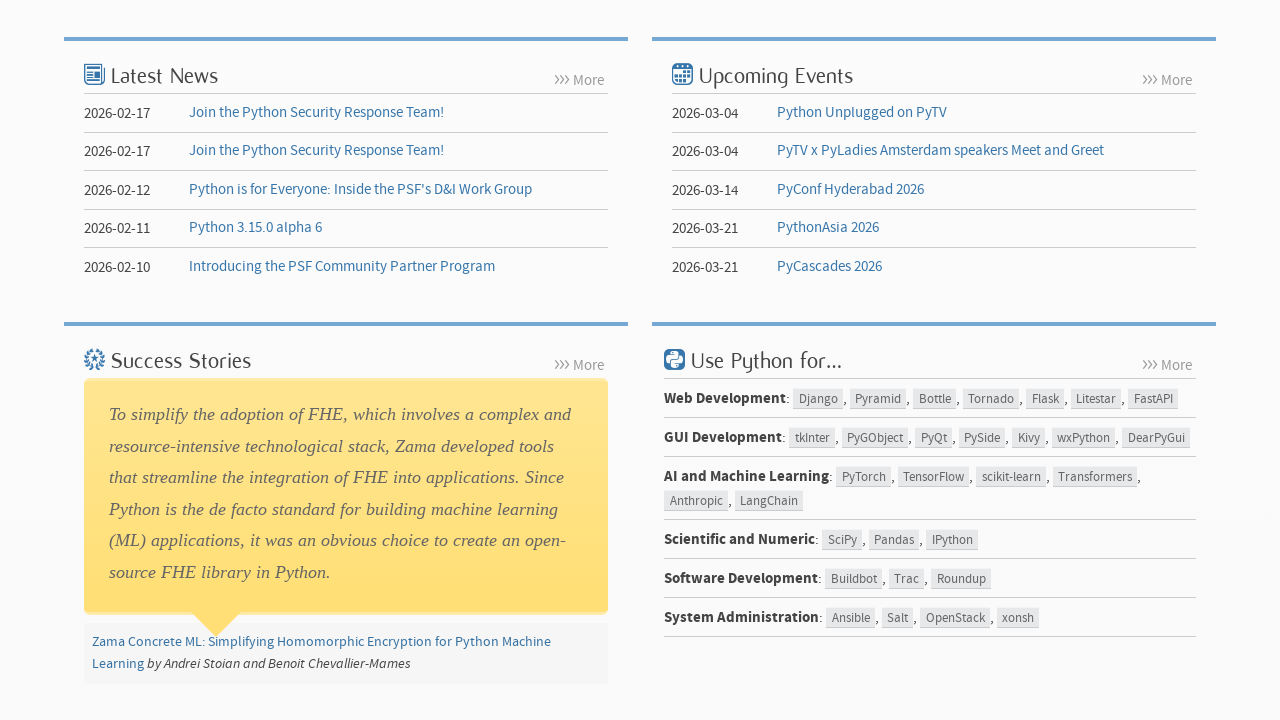